Tests static dropdown selection by selecting a percentage value from a dropdown menu

Starting URL: https://seleniumbase.io/demo_page

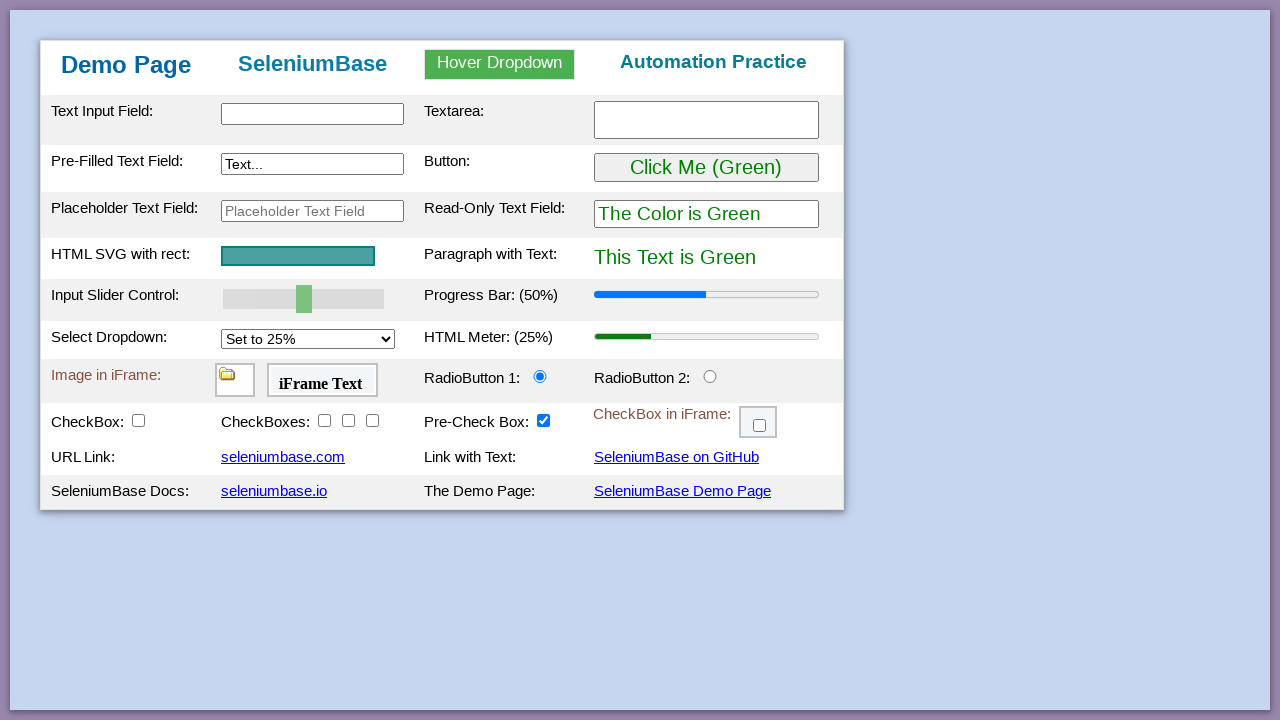

Navigated to demo page
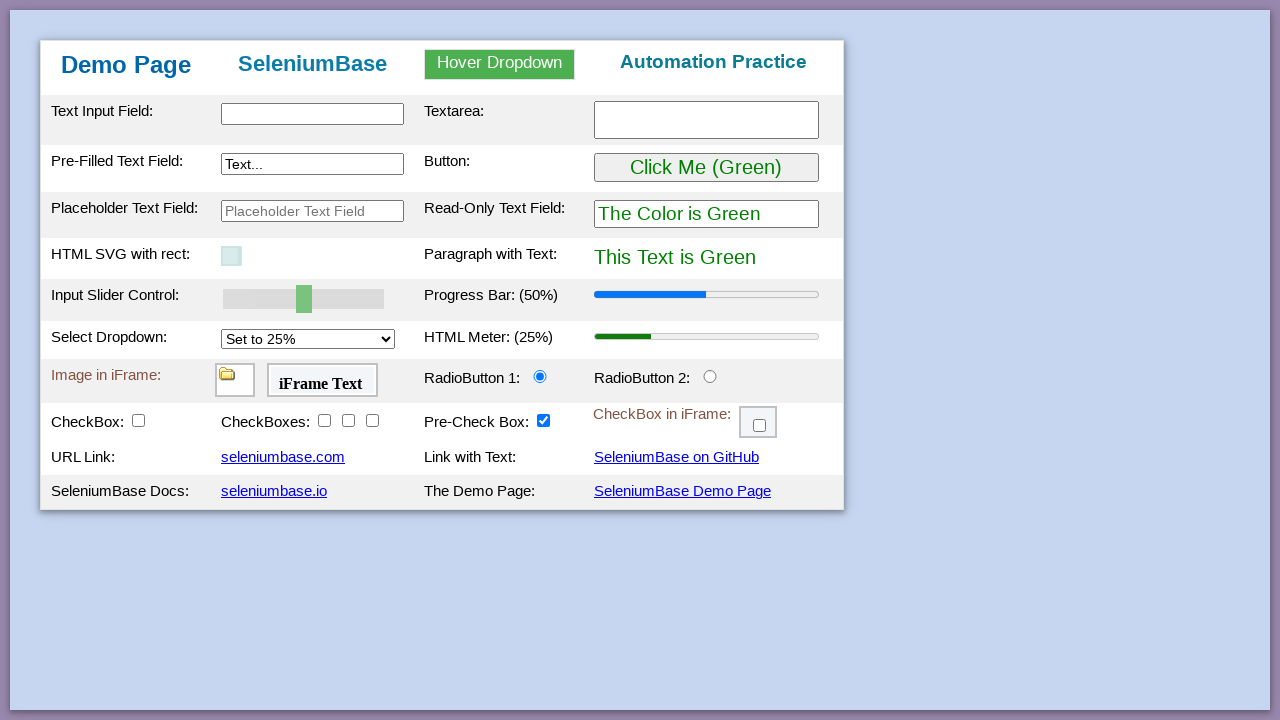

Selected '75%' from static dropdown menu on #mySelect
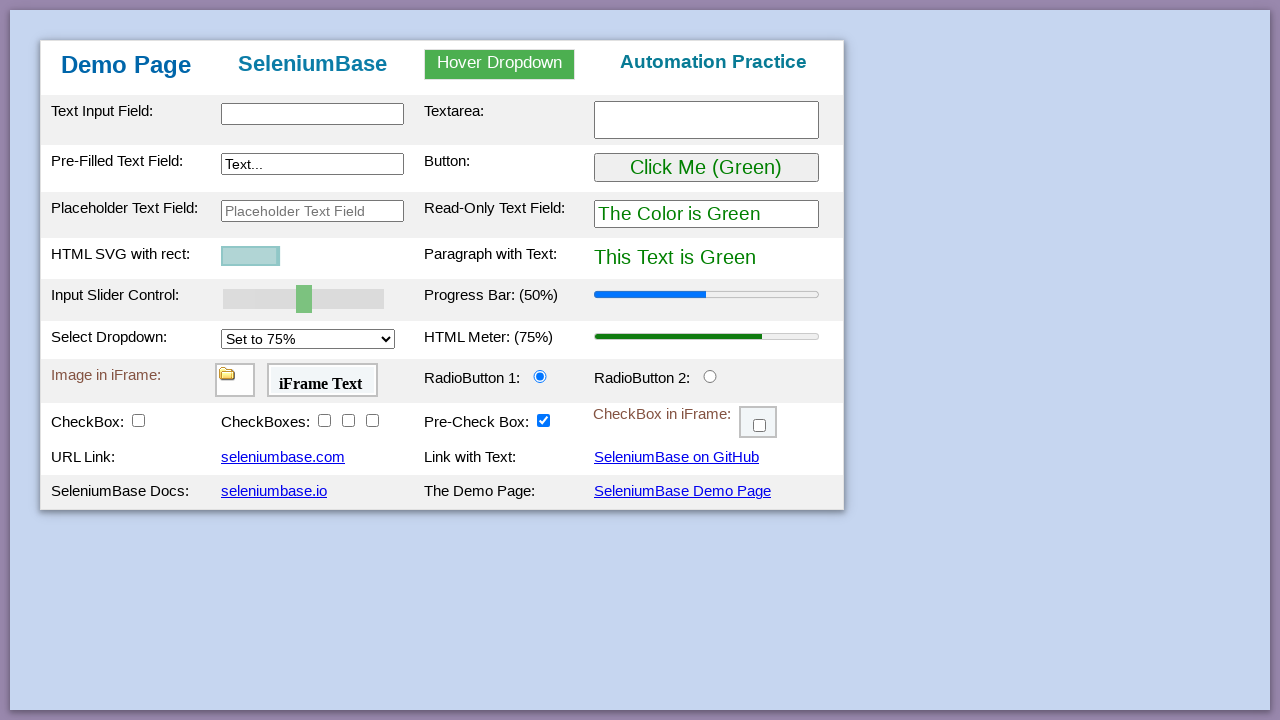

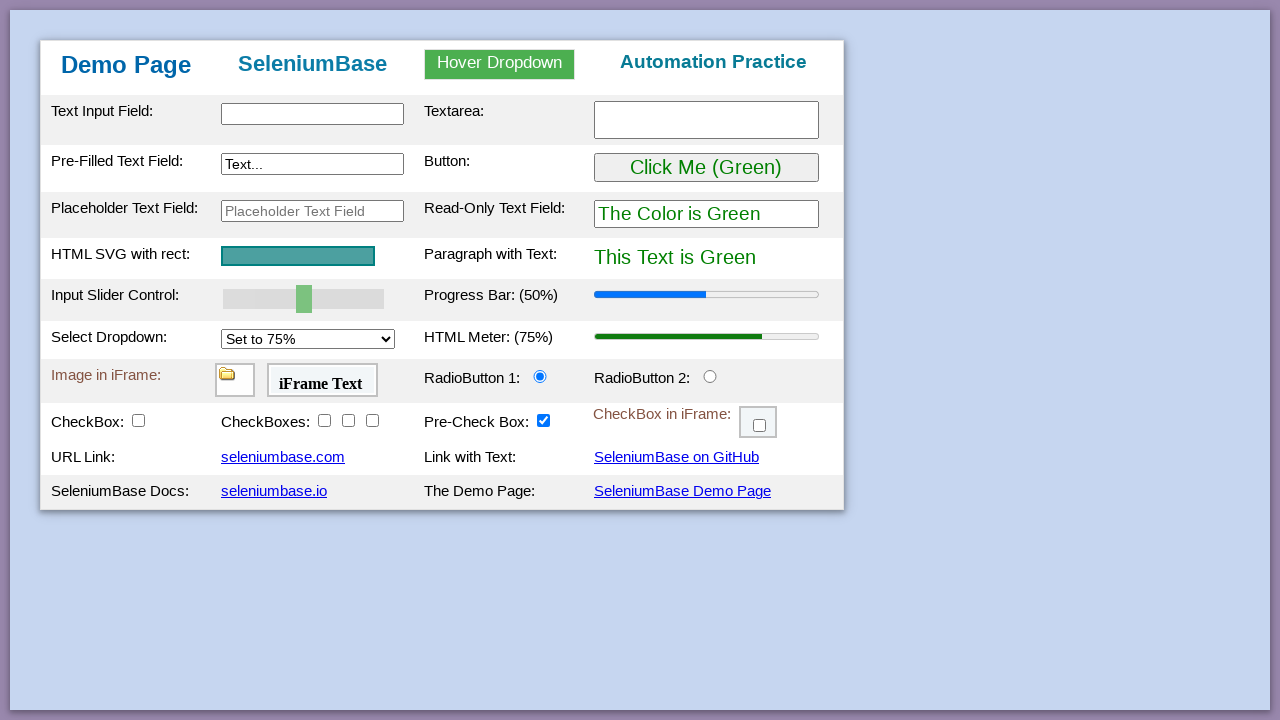